Tests clicking the JS Confirm button, accepting the confirmation dialog, and verifying the result message

Starting URL: https://the-internet.herokuapp.com/javascript_alerts

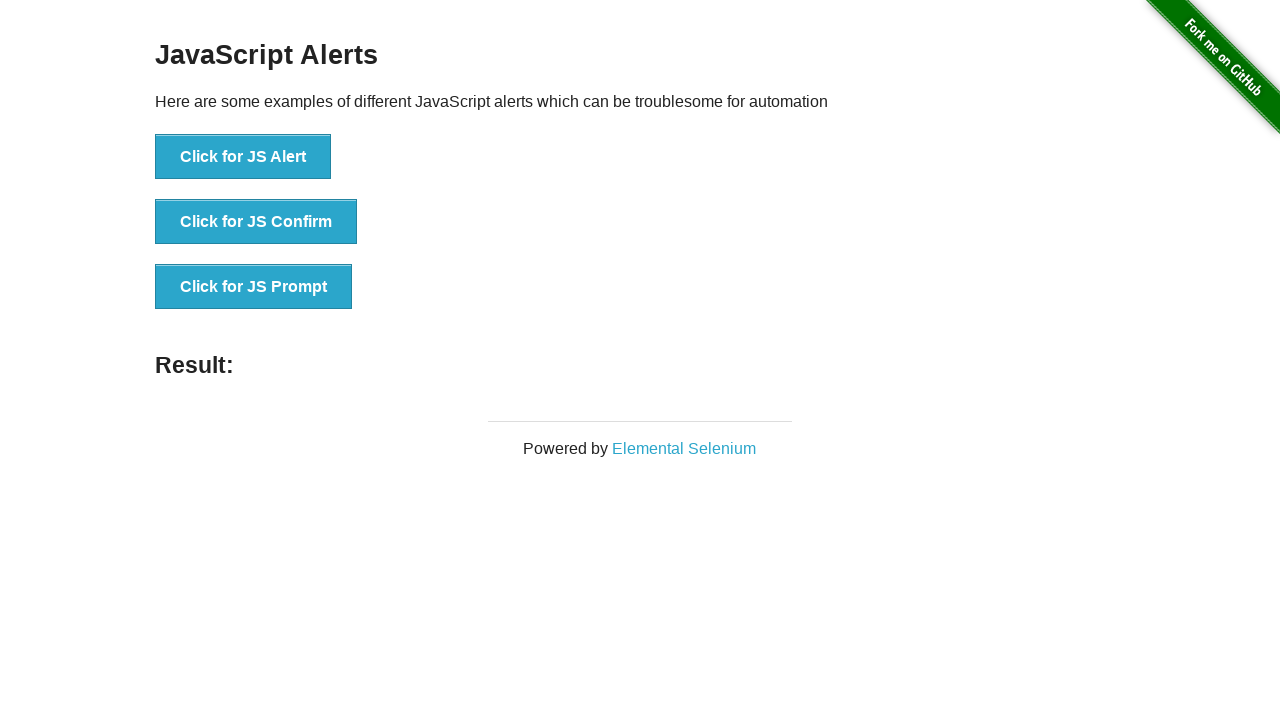

Set up dialog handler to accept confirmation dialogs
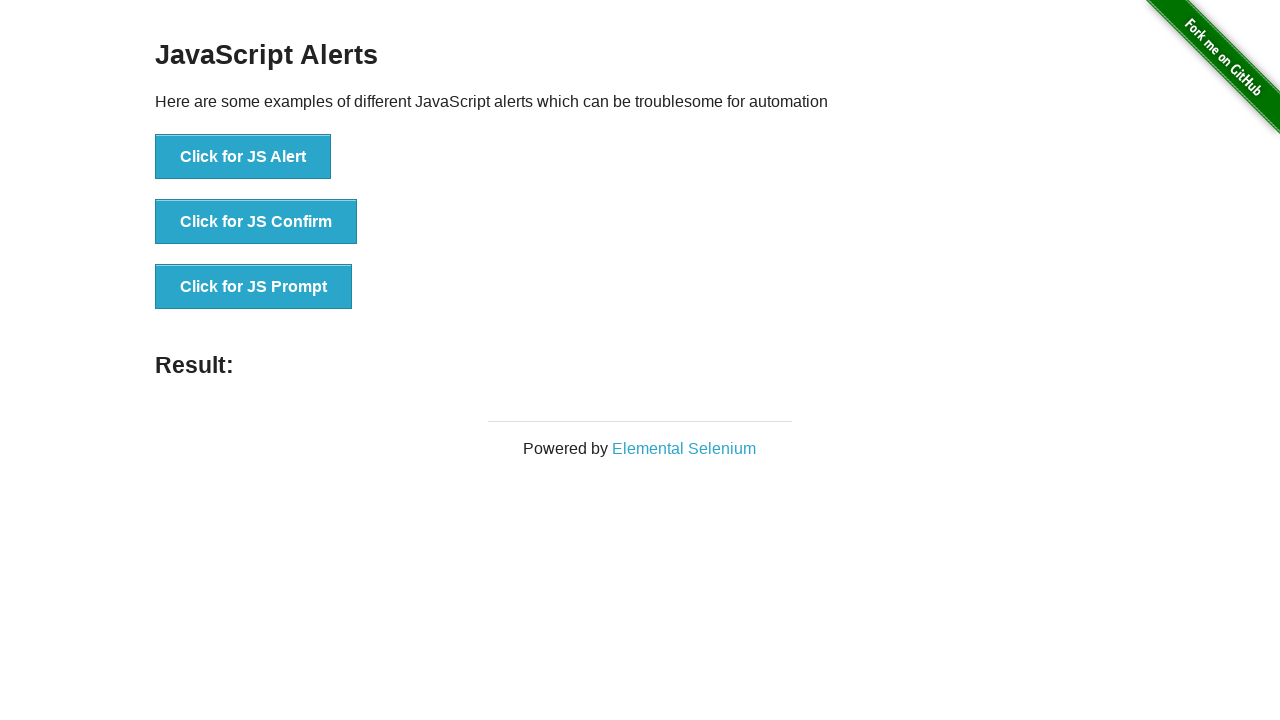

Clicked the JS Confirm button at (256, 222) on button[onclick*='jsConfirm']
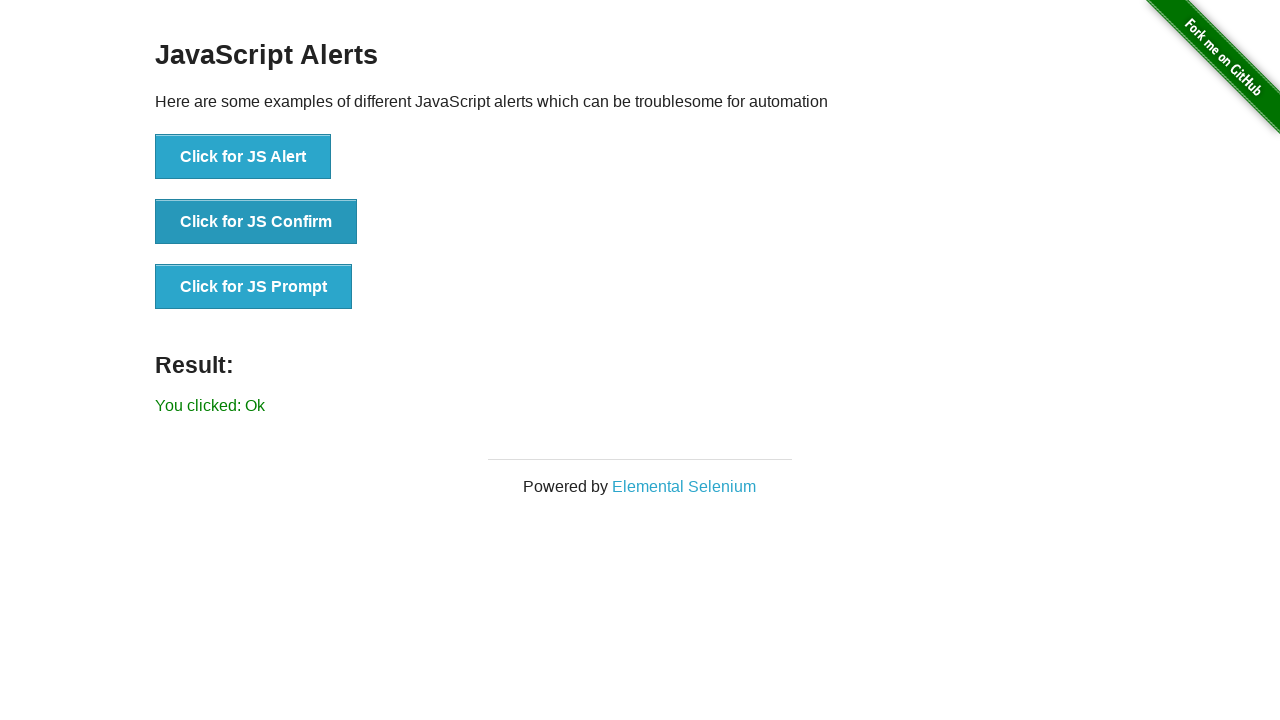

Waited for result message to appear
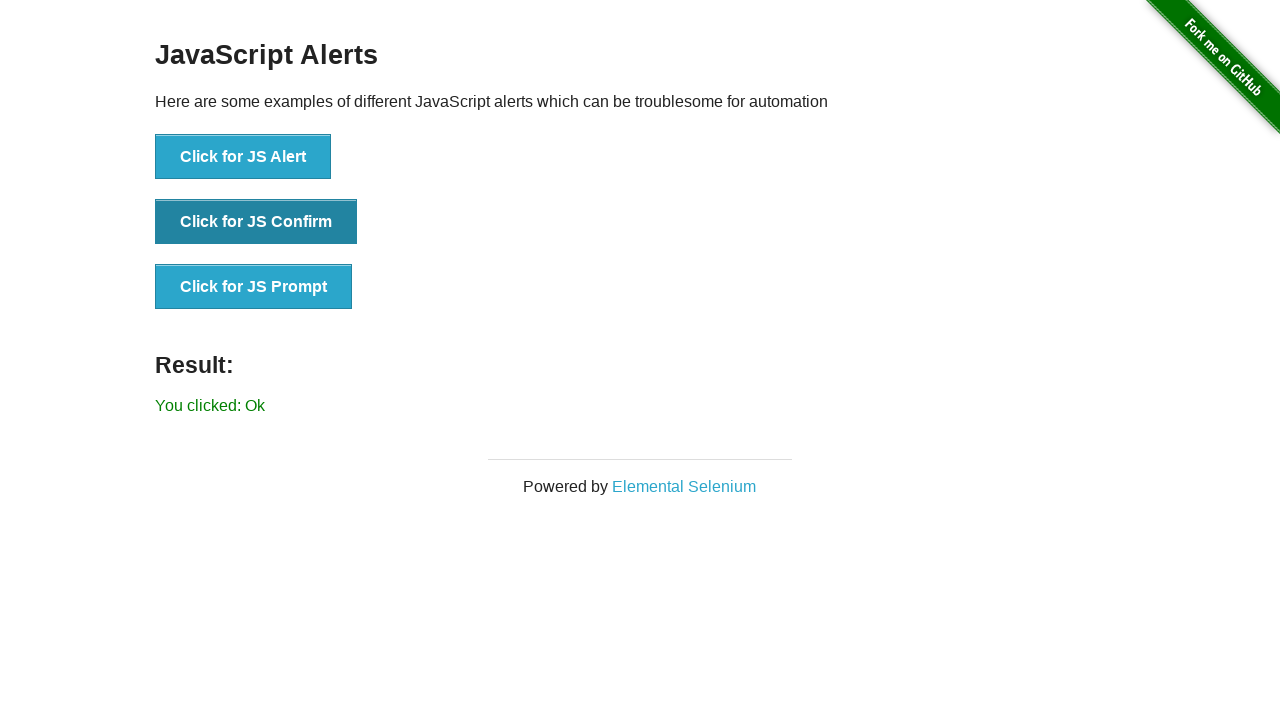

Retrieved result message text content
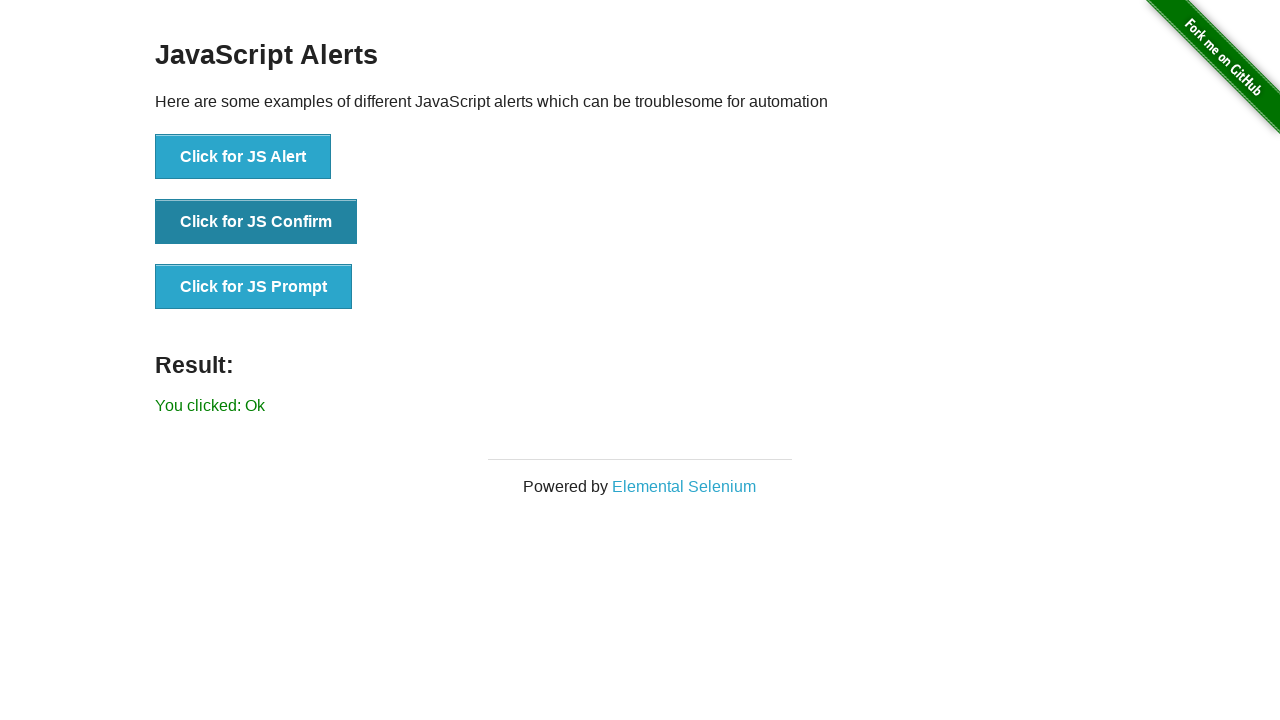

Verified result message equals 'You clicked: Ok'
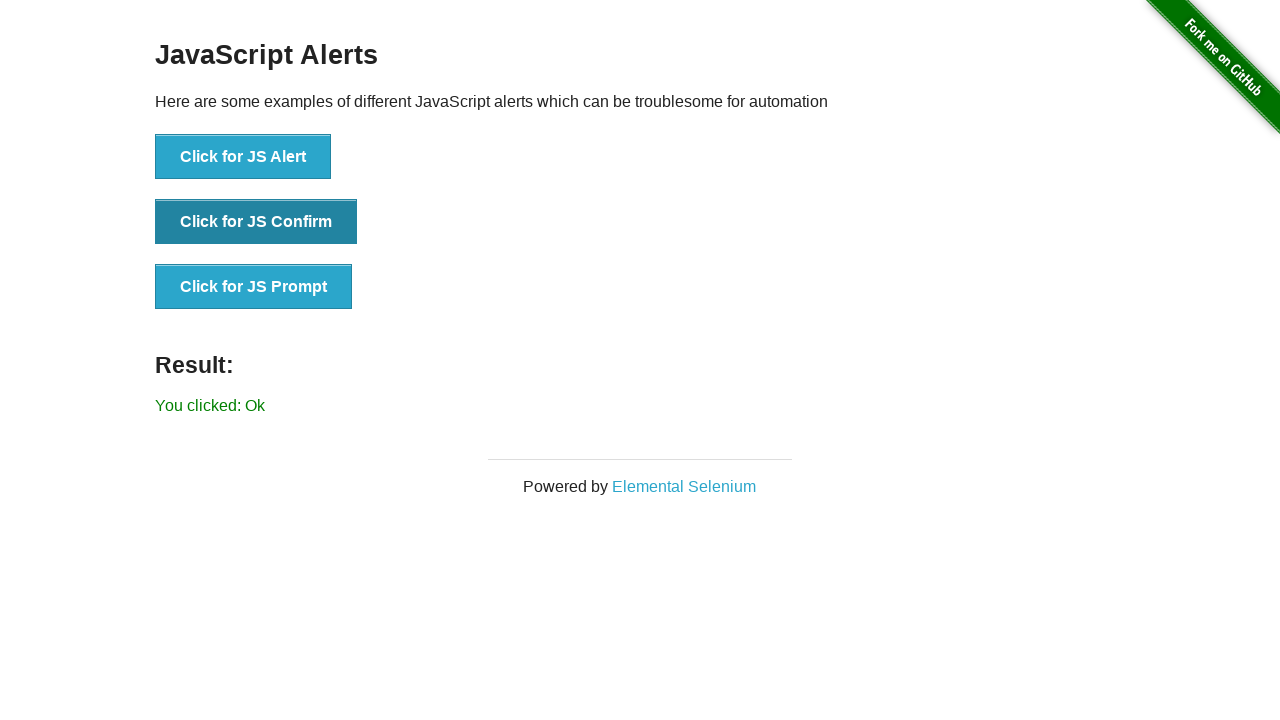

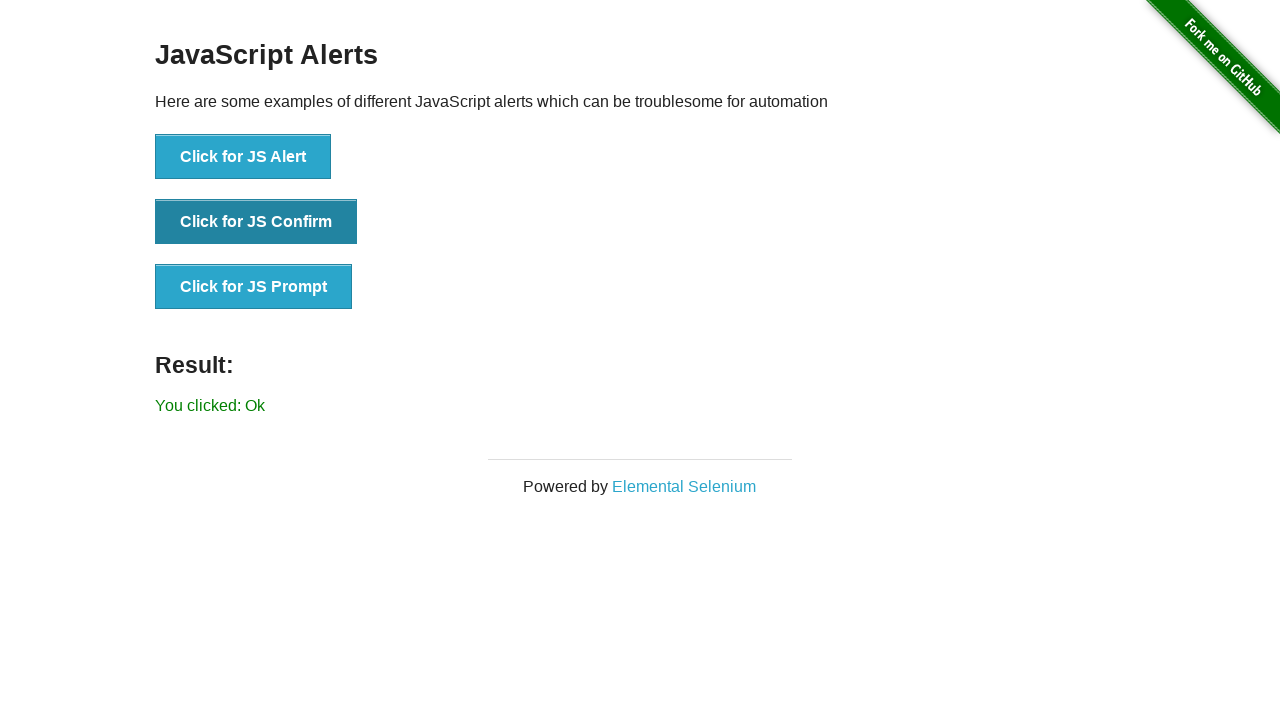